Tests a registration form by filling in first name, last name, email, password, and pincode fields on a registration page.

Starting URL: https://grotechminds.com/registration/

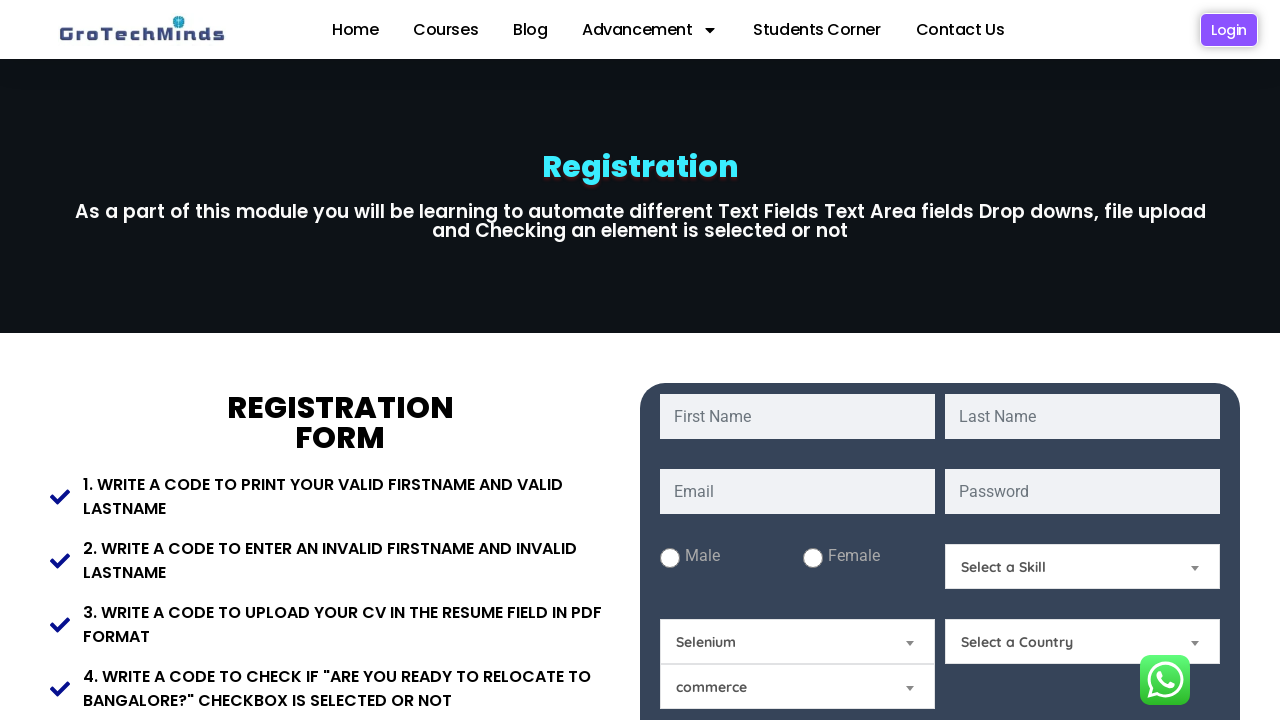

Filled first name field with 'Marcus' on #fname
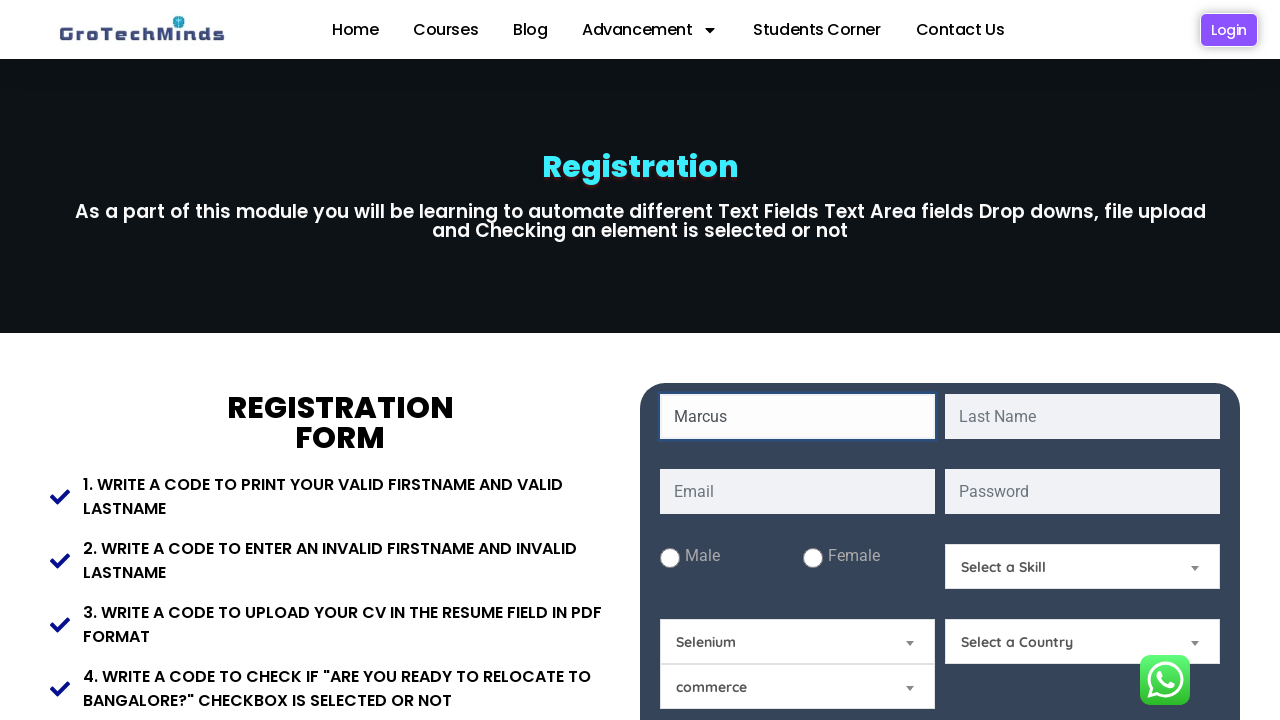

Filled last name field with 'Thompson' on #lname
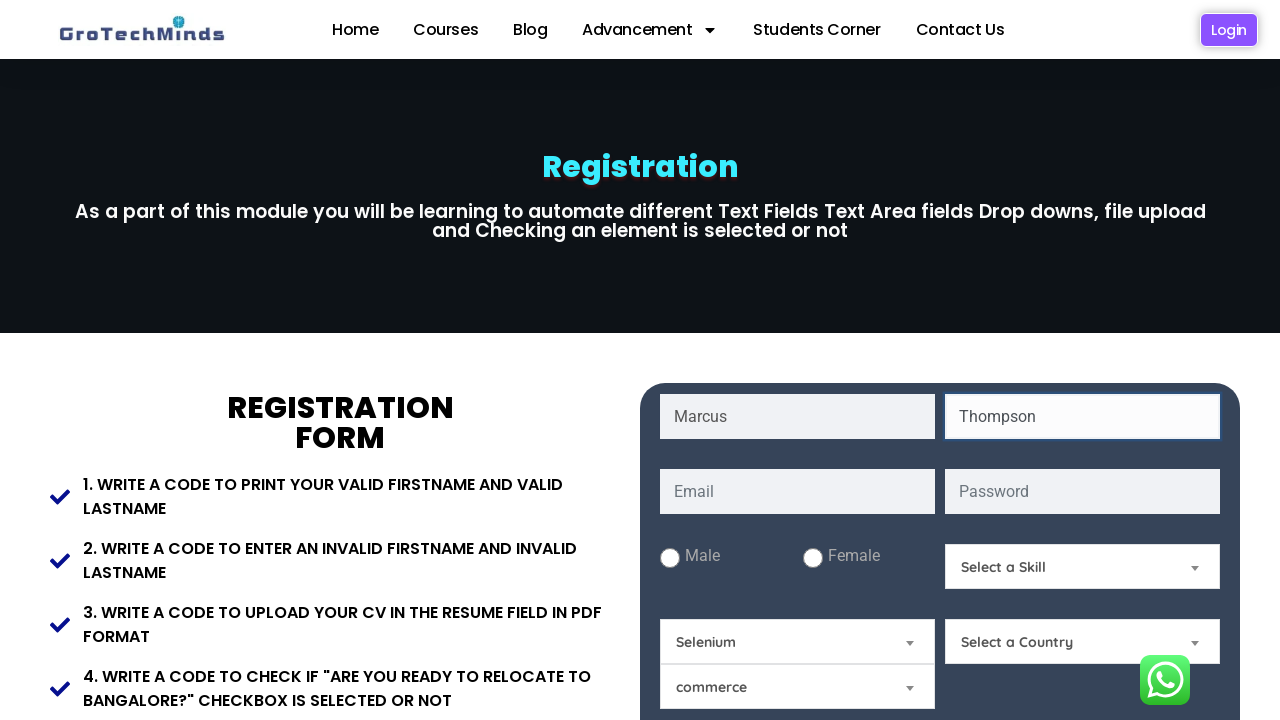

Filled email field with 'marcus.thompson847@example.com' on #email
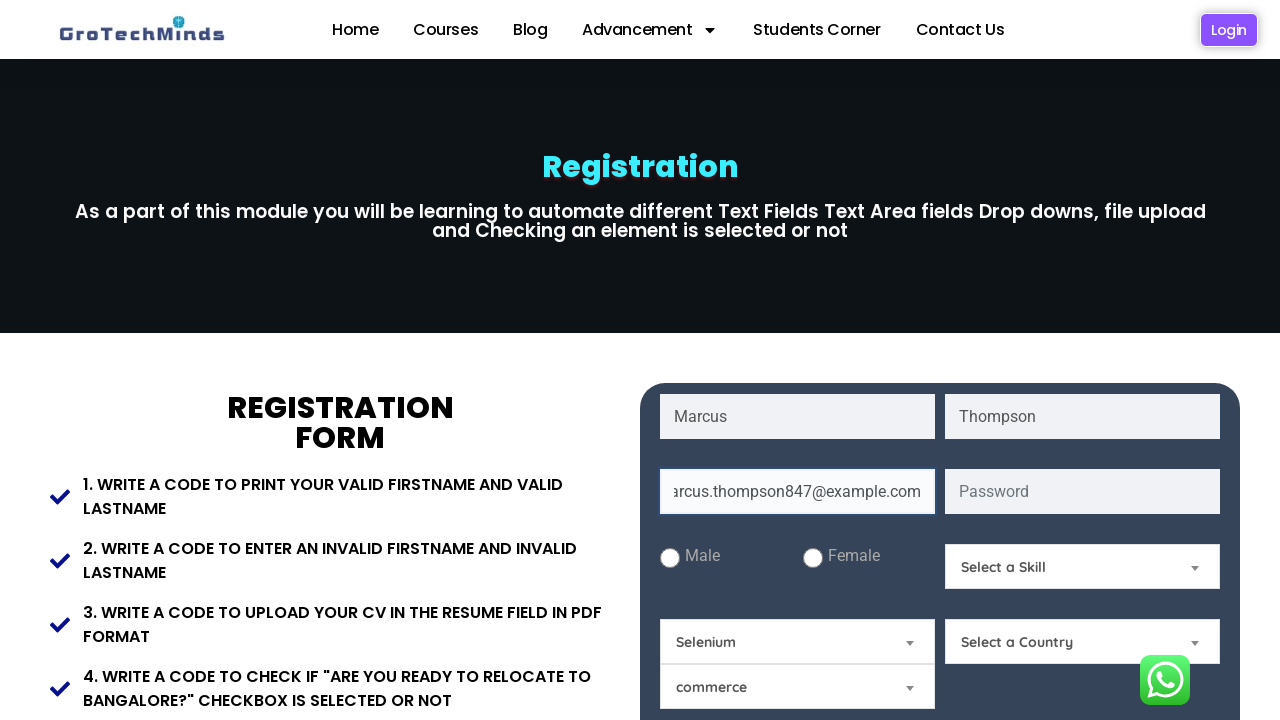

Filled password field with 'SecurePass#2024' on #password
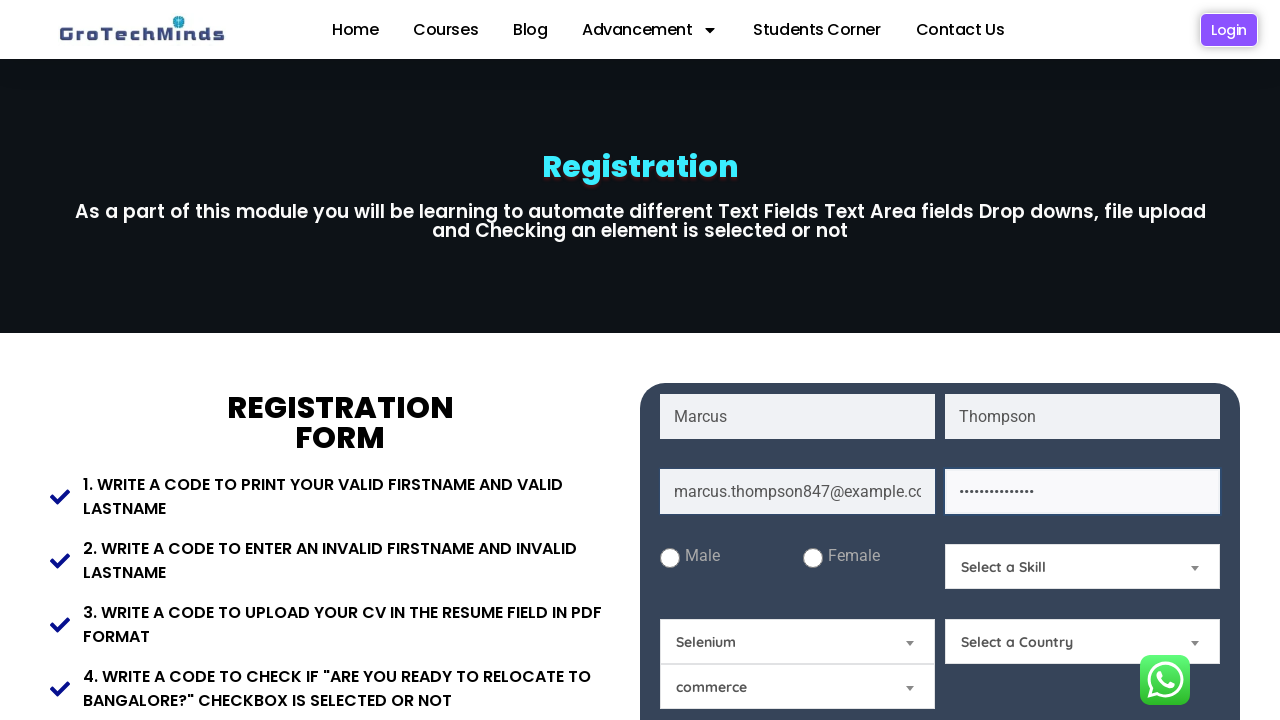

Filled pincode field with '560034' on #Pincode
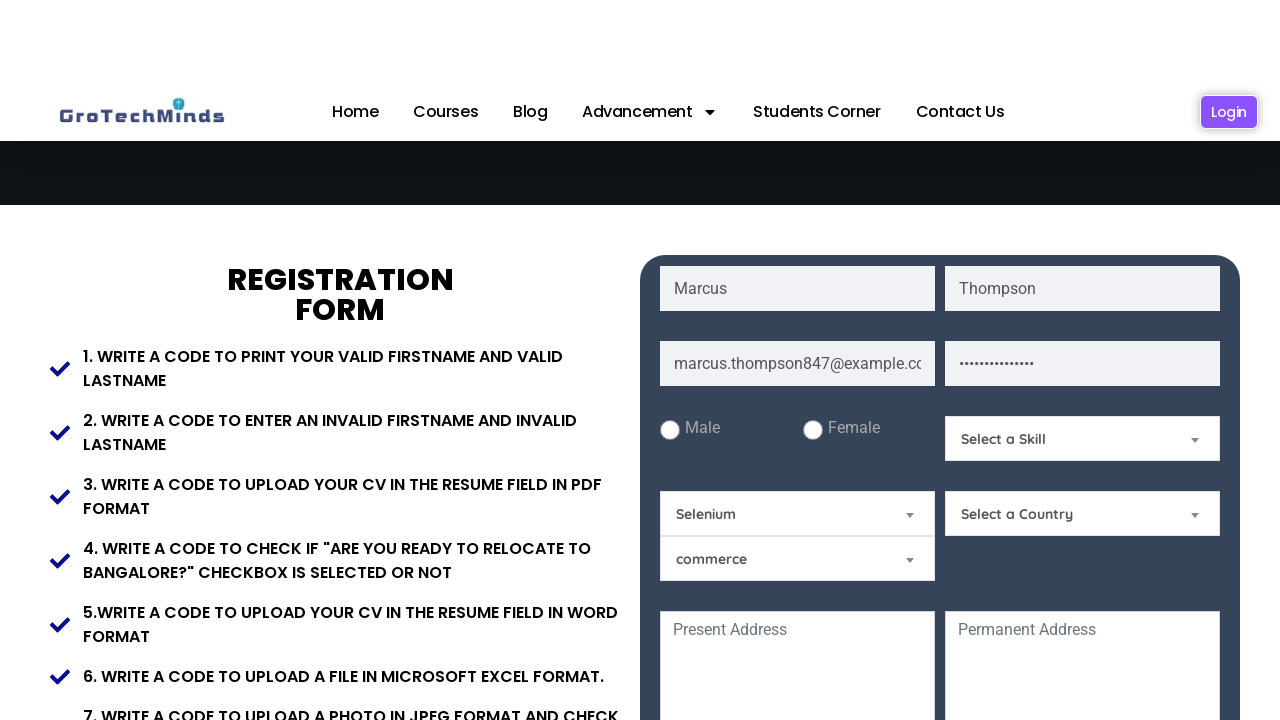

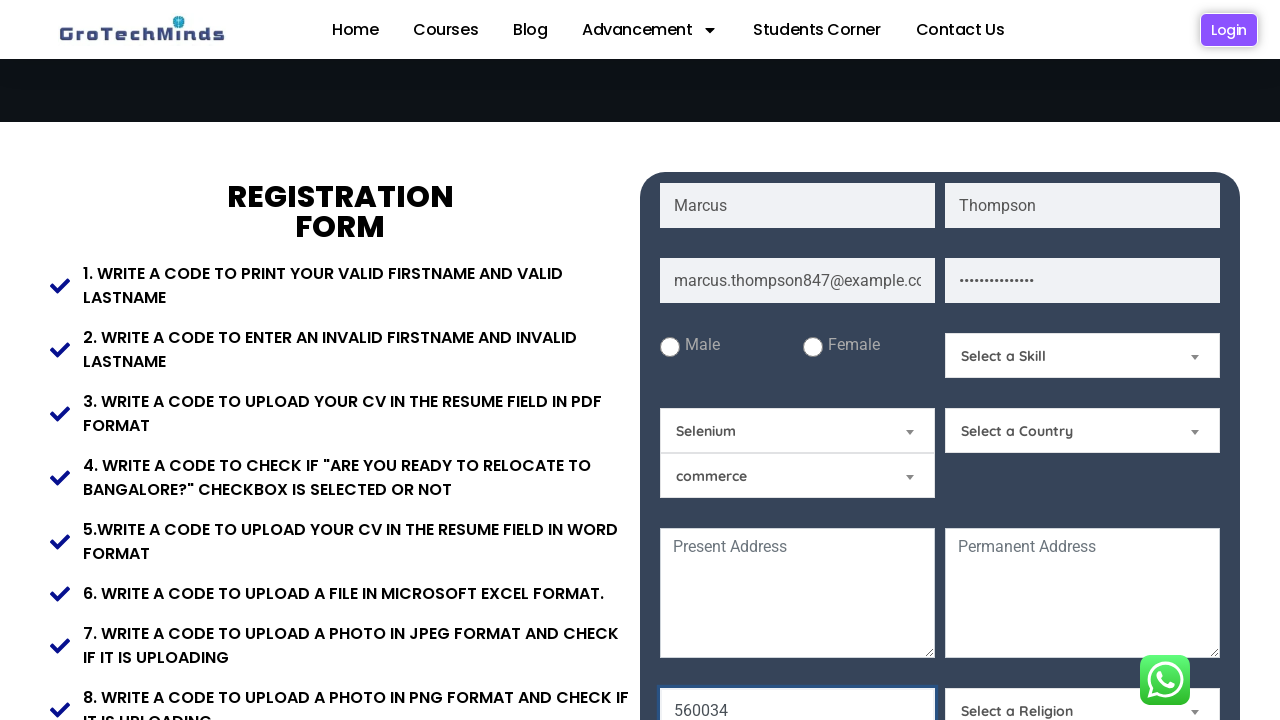